Tests loading a travel website while blocking image resources (.png, .jpg, .jpeg files) to demonstrate network request interception

Starting URL: http://makemytrip.com

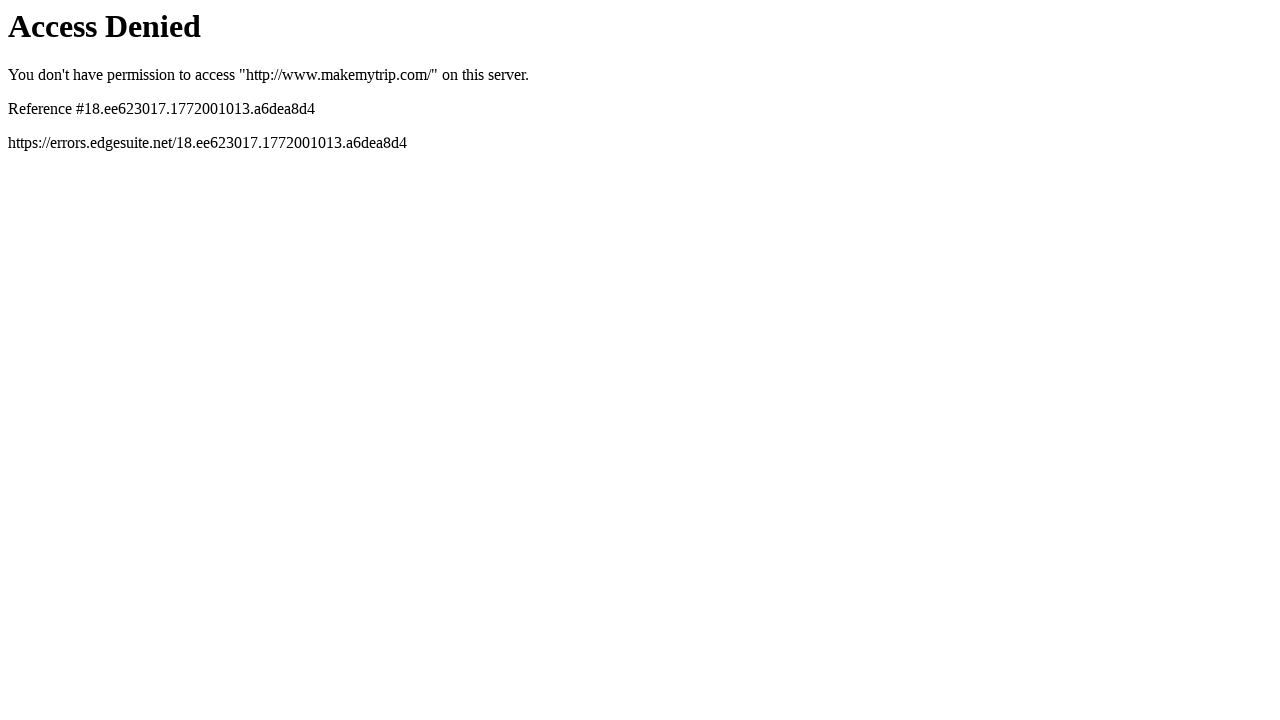

Set up route handler to block .png, .jpg, and .jpeg image requests
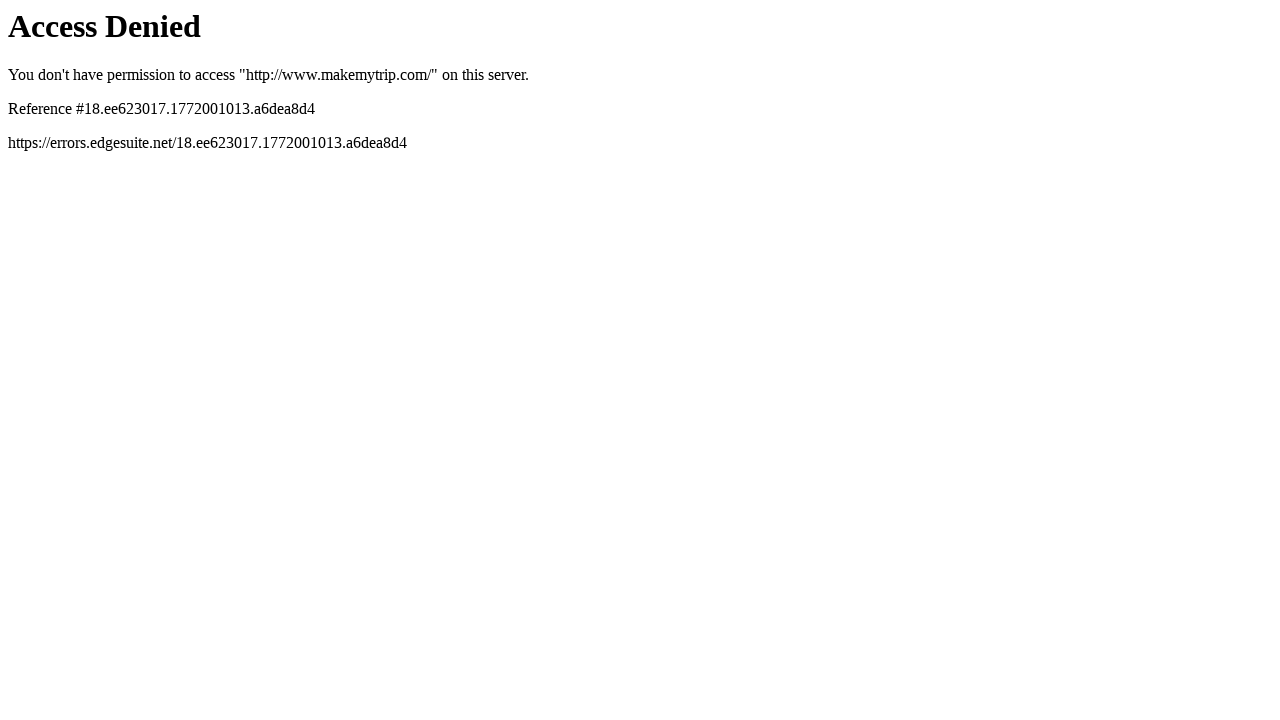

Navigated to http://makemytrip.com
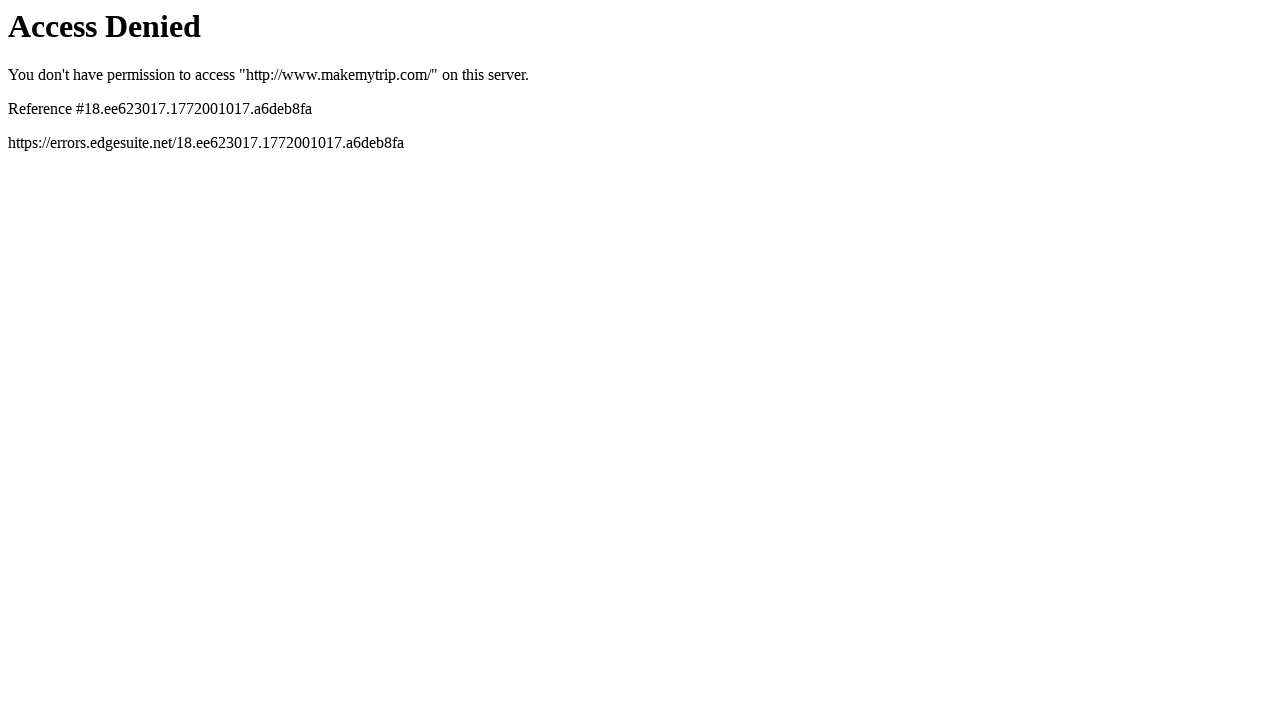

Page loaded with network idle state - images blocked successfully
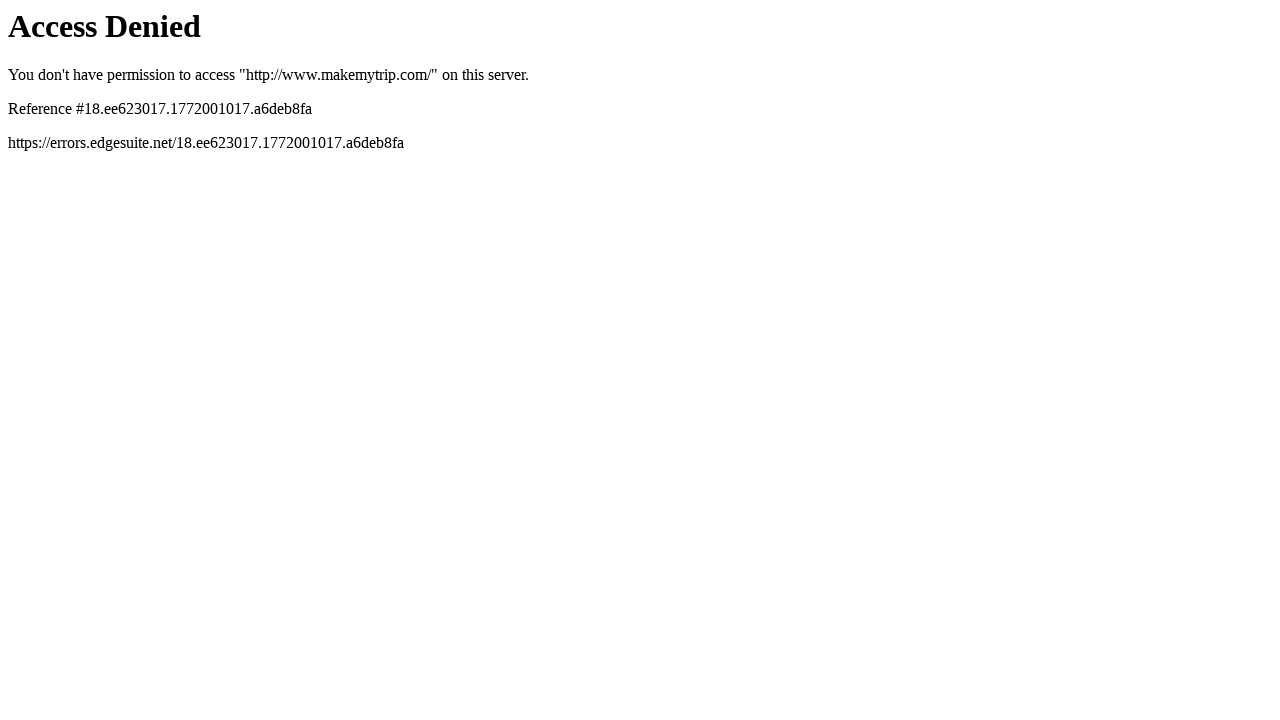

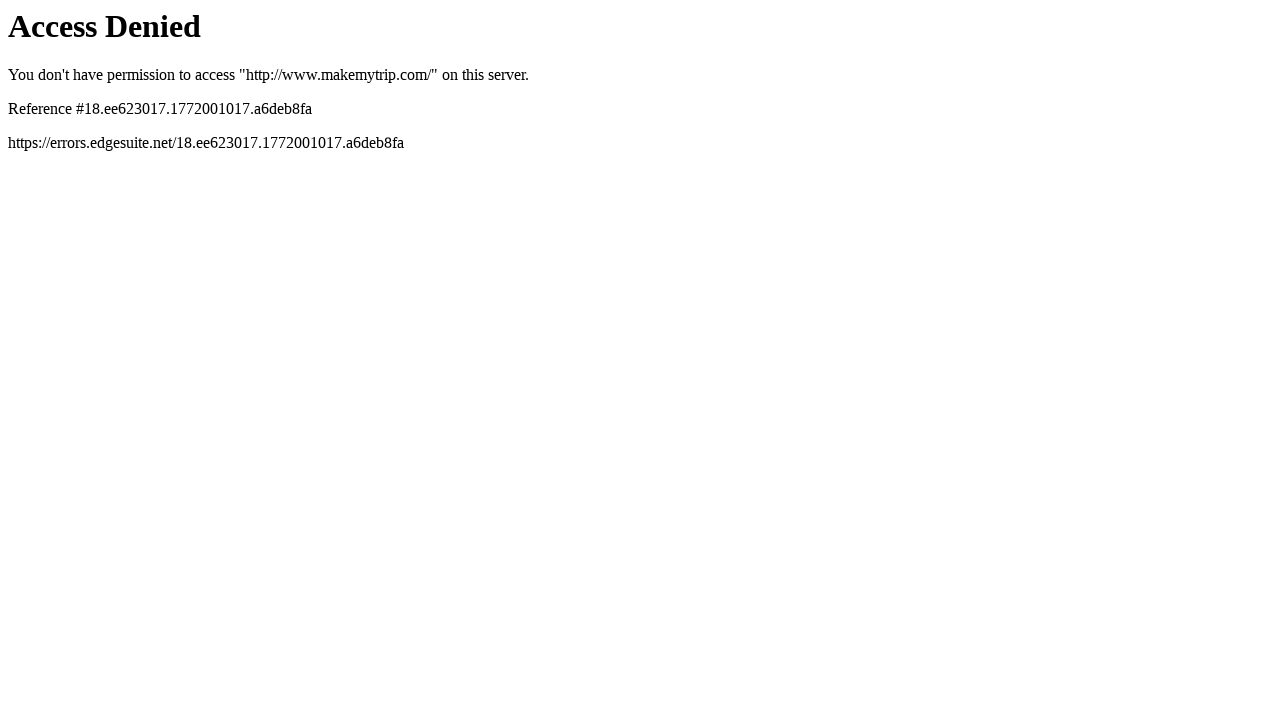